Solves a math problem by extracting two numbers from the page, calculating their sum, selecting the result from a dropdown menu, and submitting the form

Starting URL: http://suninjuly.github.io/selects1.html

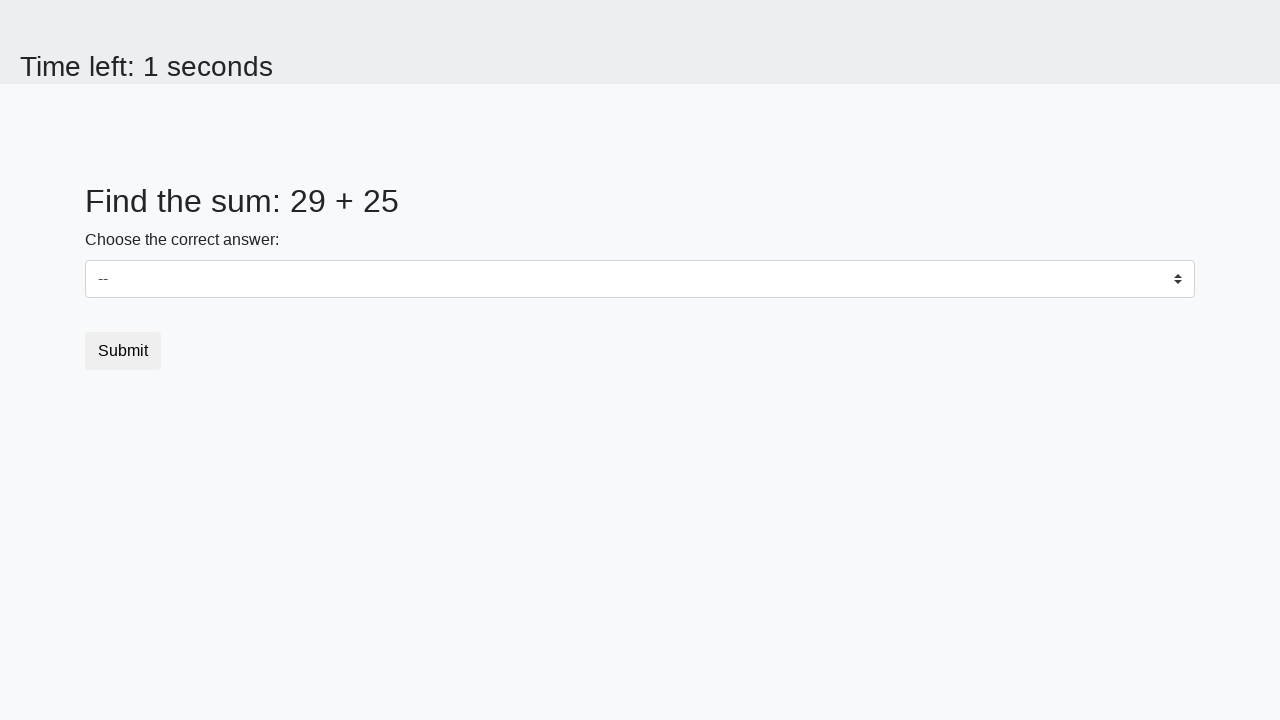

Extracted first number from element #num1
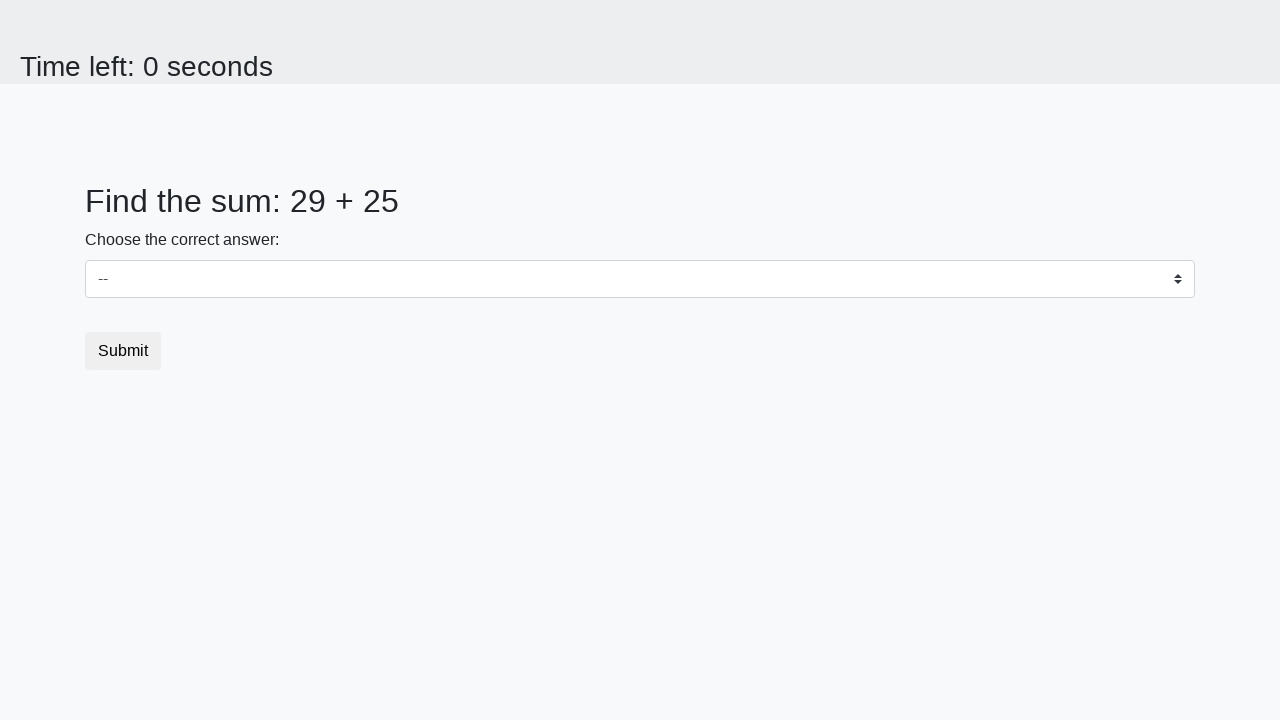

Extracted second number from element #num2
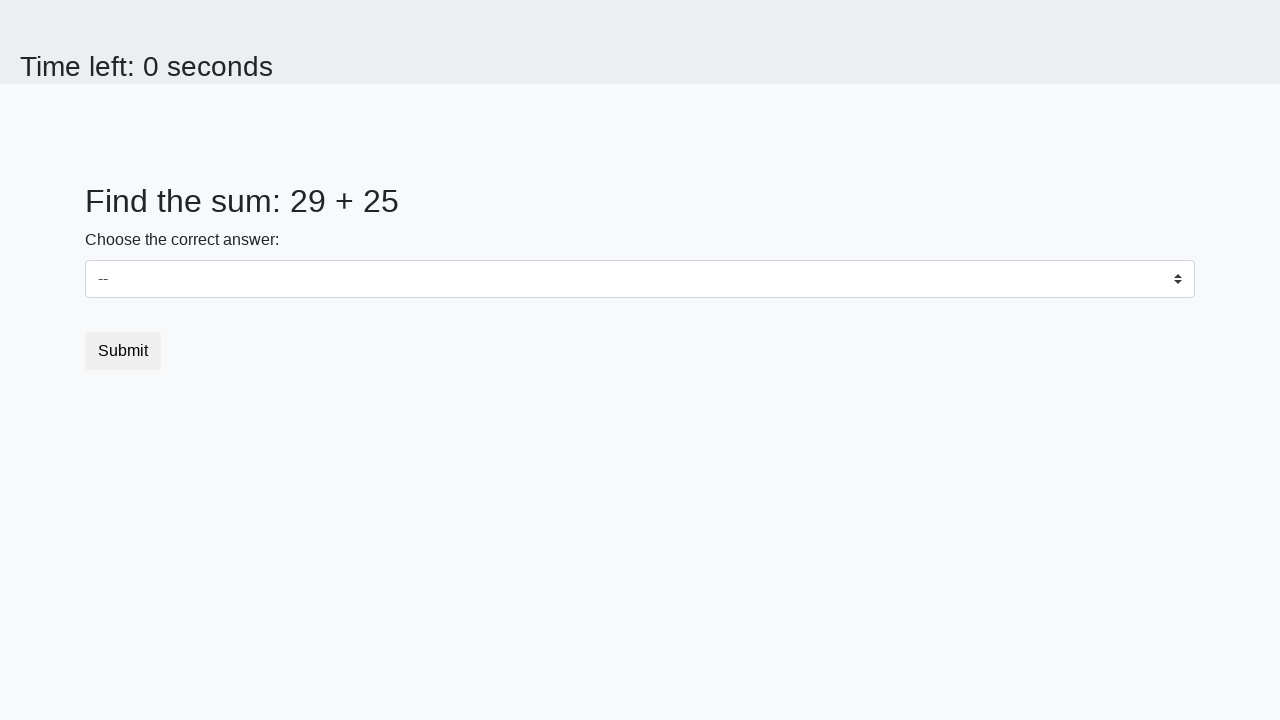

Calculated sum: 29 + 25 = 54
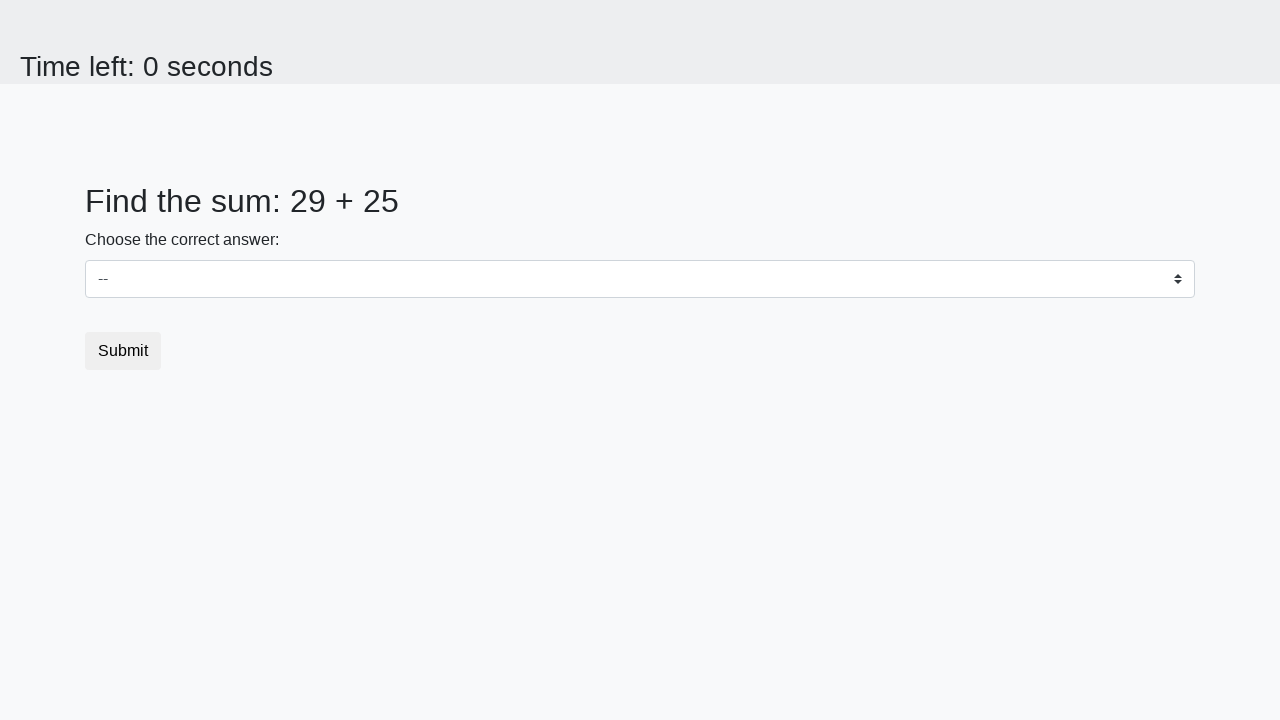

Clicked on the select dropdown at (640, 279) on select
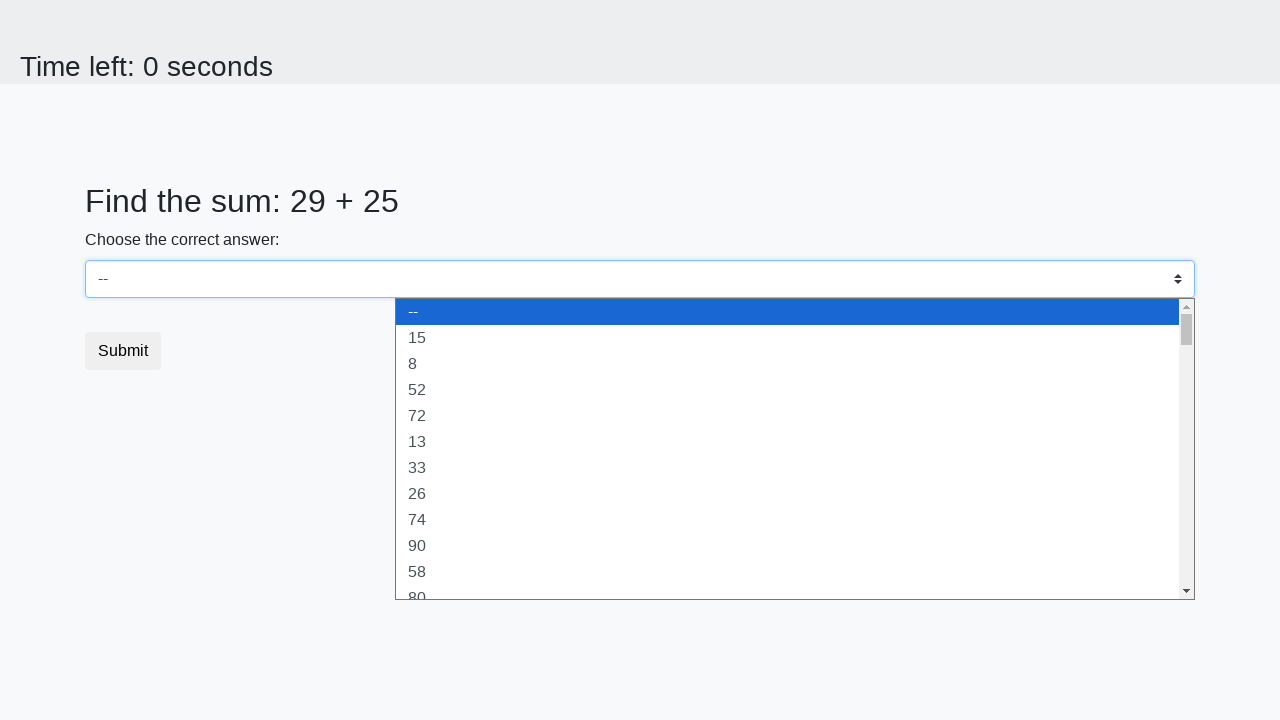

Selected value 54 from dropdown on select
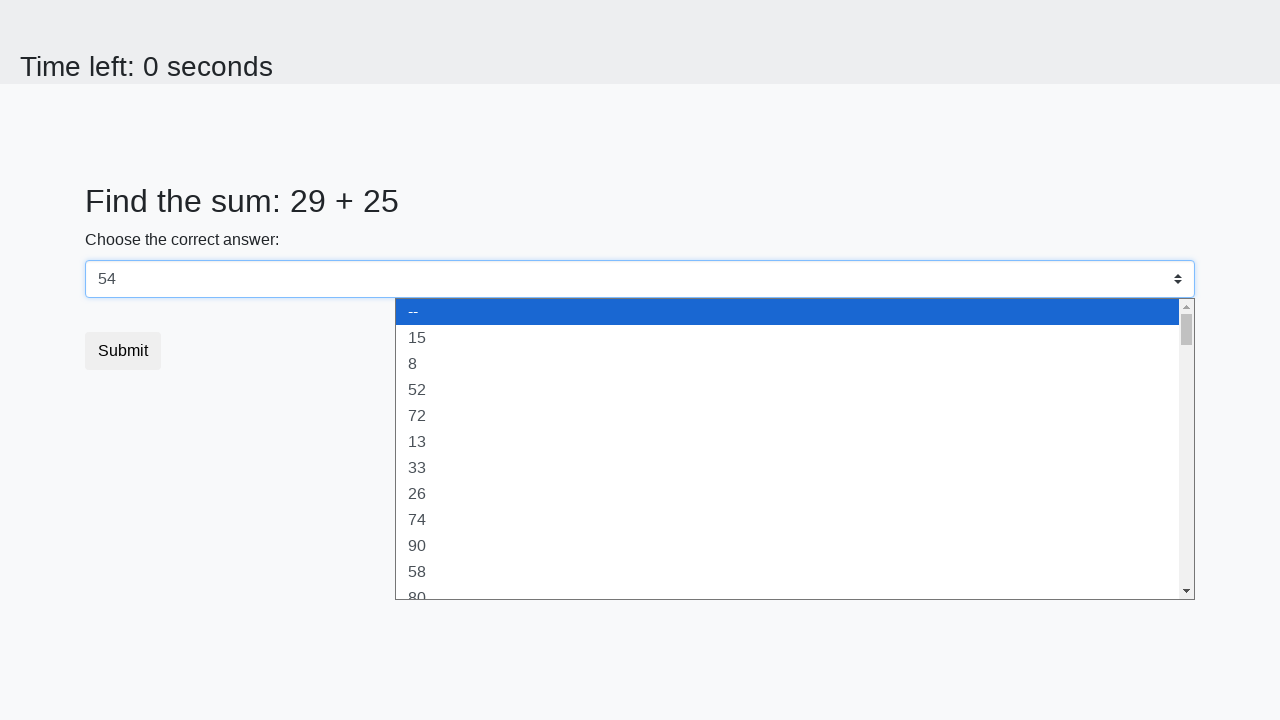

Clicked submit button to submit the form at (123, 351) on button.btn
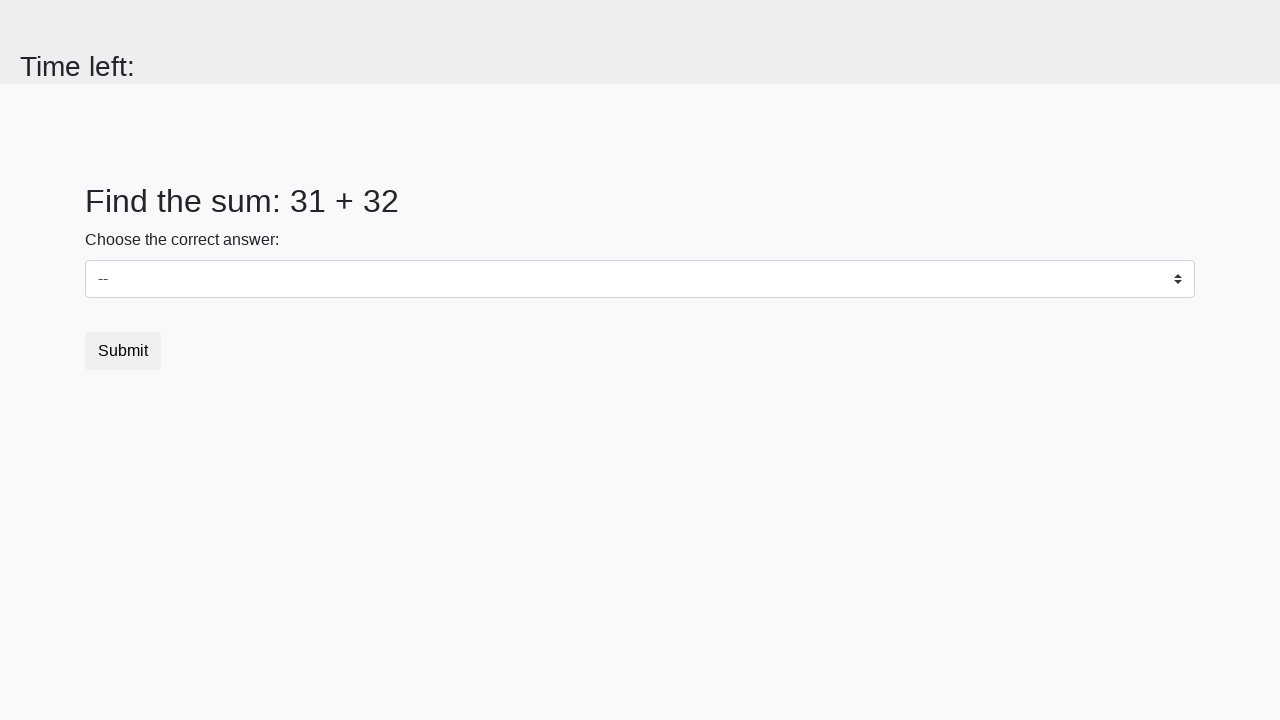

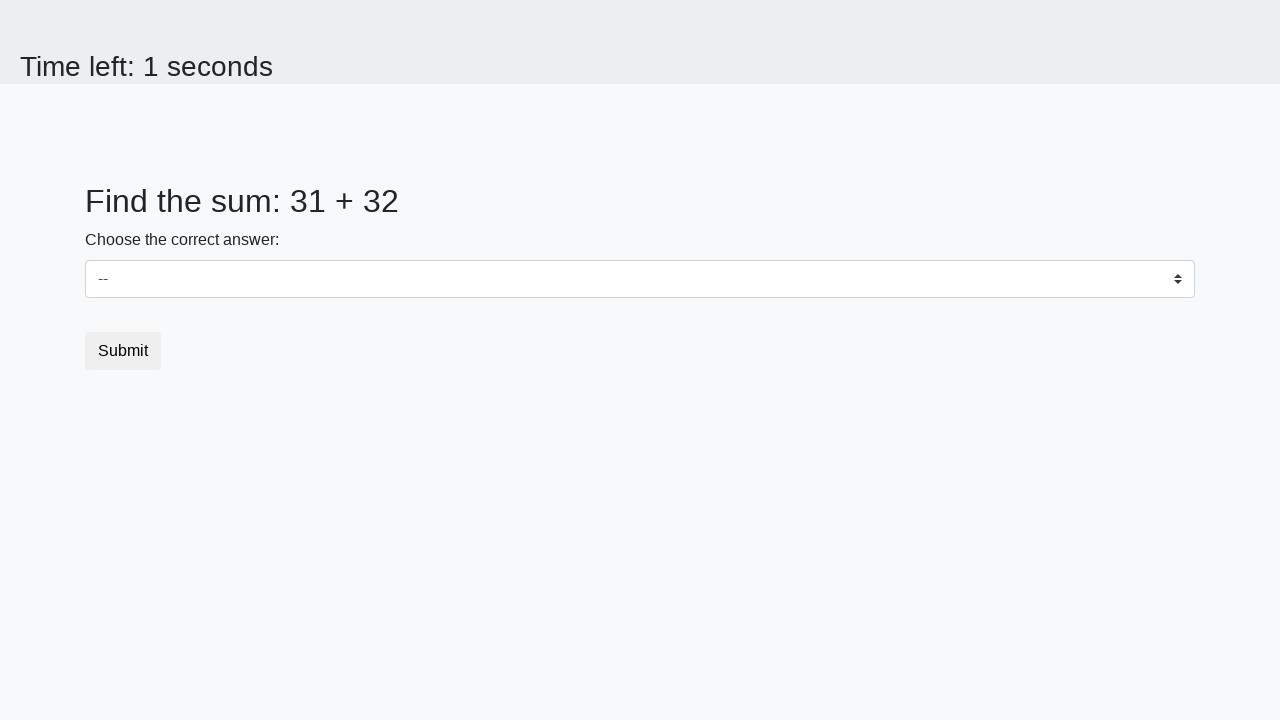